Navigates to a page with many elements and highlights a specific element by changing its border style to a red dashed line, then reverts it back after a delay.

Starting URL: http://the-internet.herokuapp.com/large

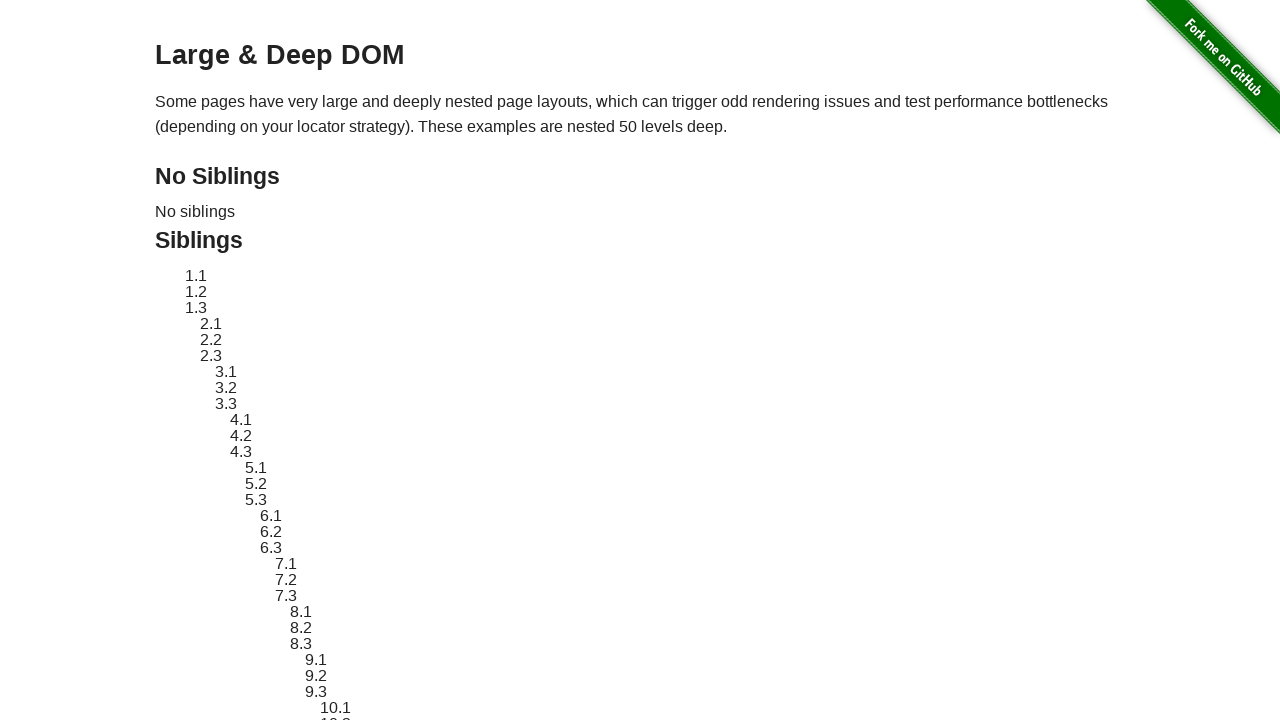

Navigated to the-internet.herokuapp.com/large page
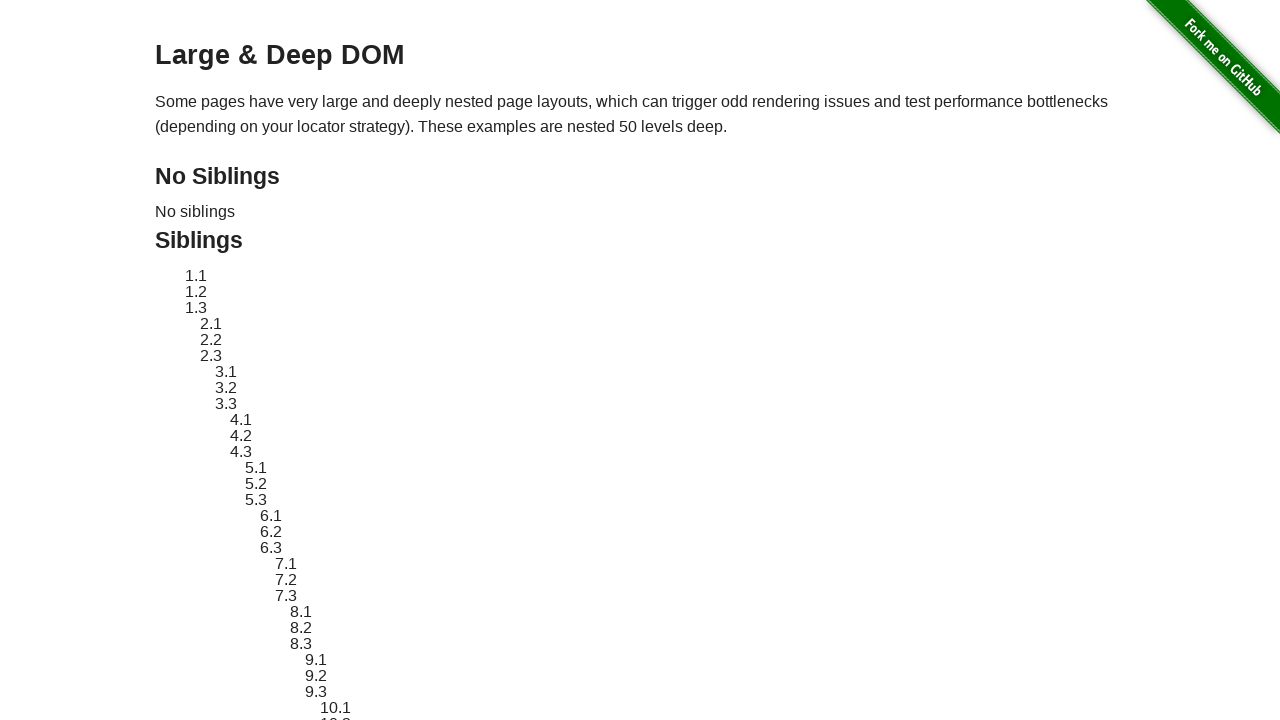

Located target element with ID sibling-2.3
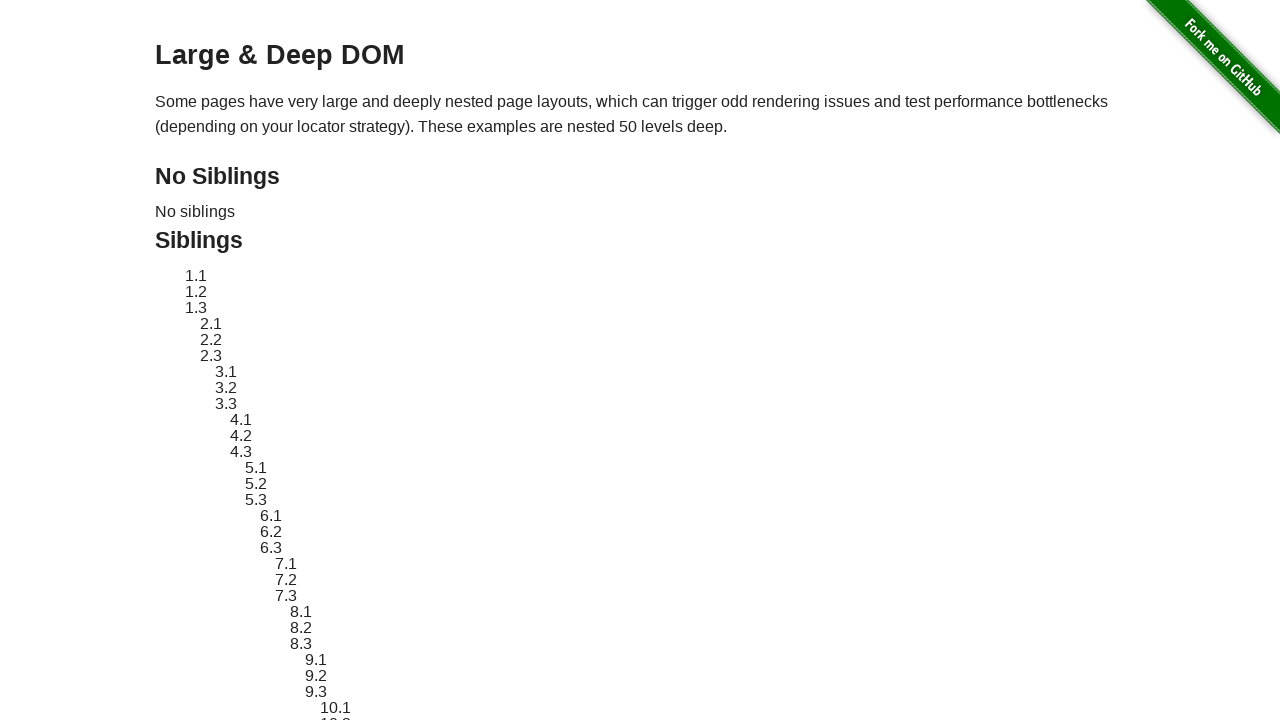

Stored original style attribute of target element
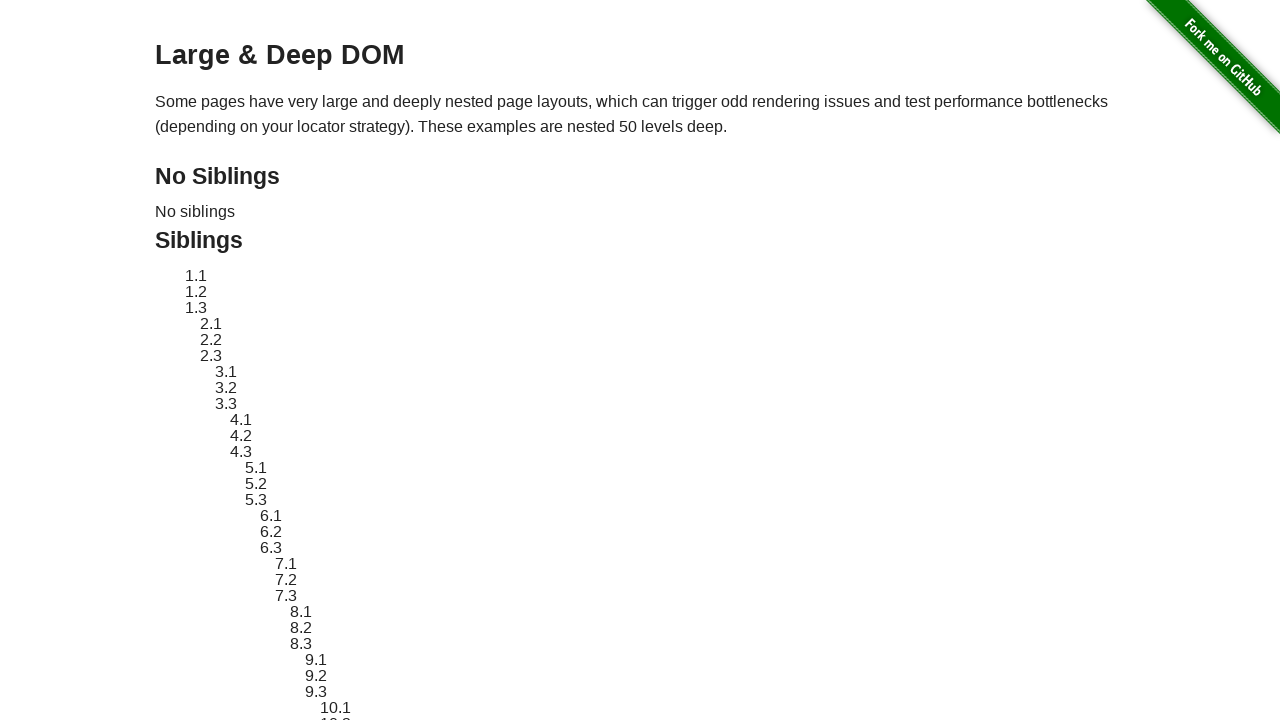

Applied red dashed border highlight to target element
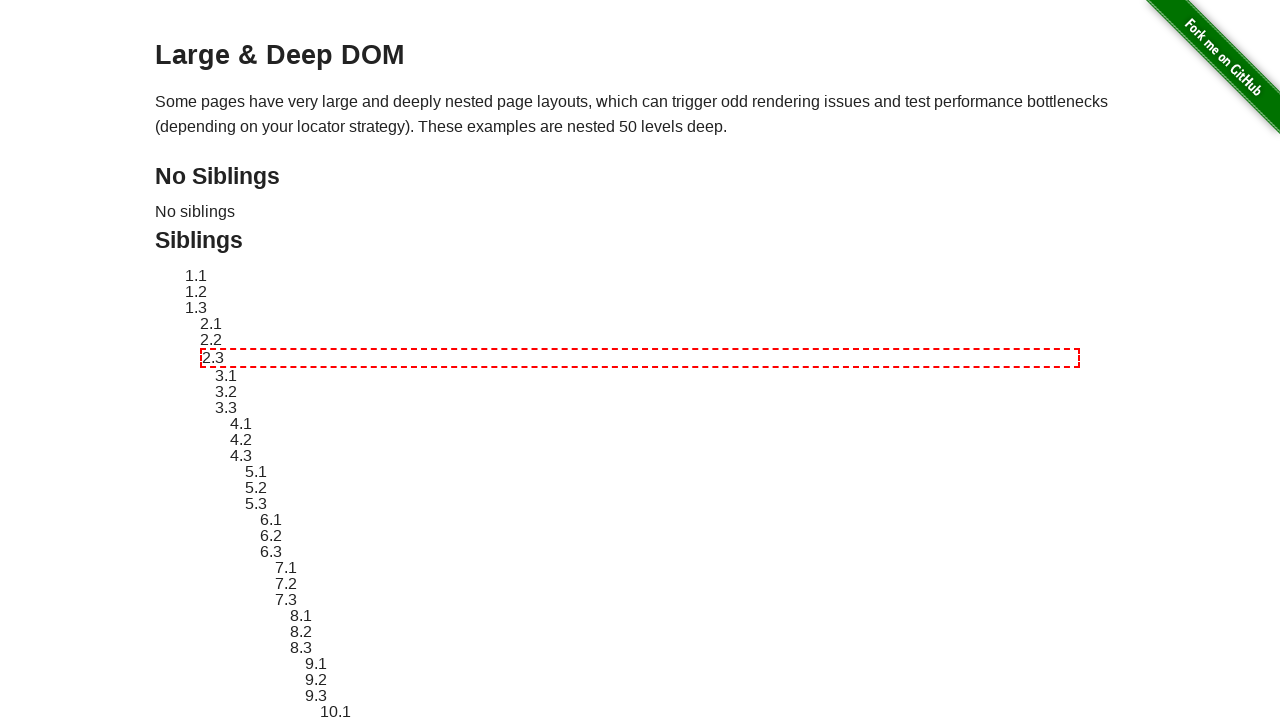

Waited 3 seconds to display the highlight
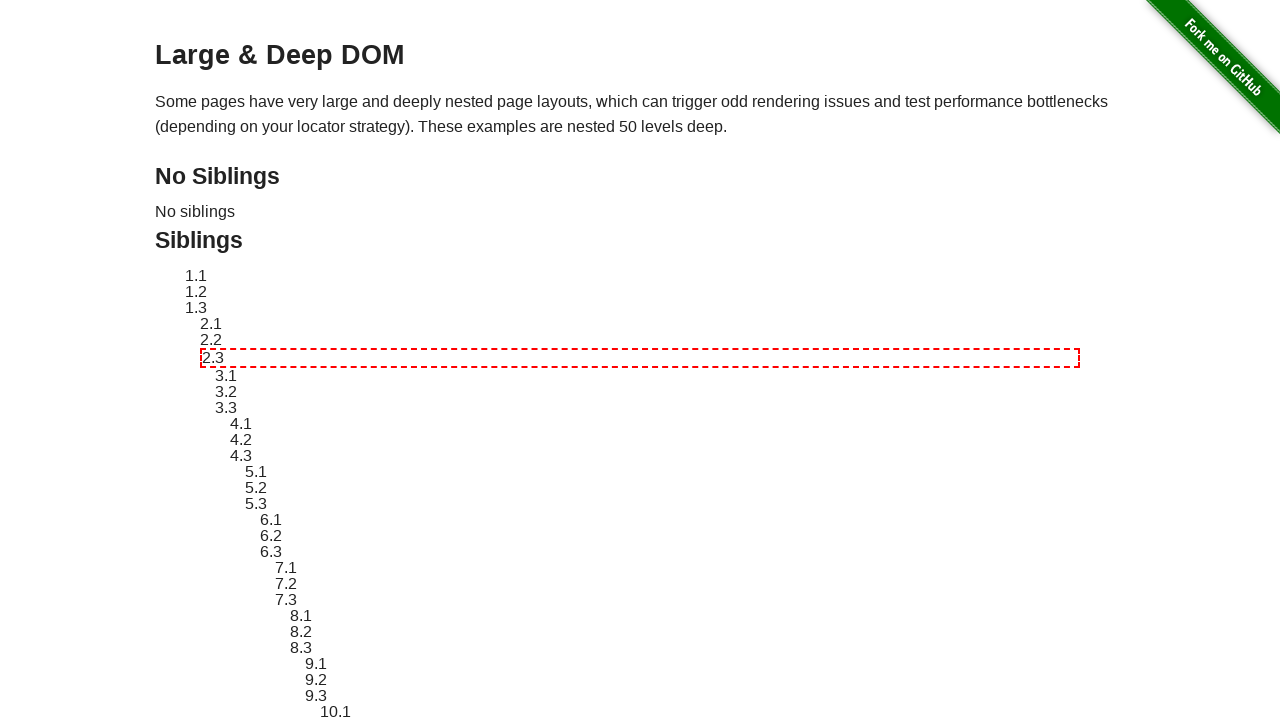

Reverted target element style back to original
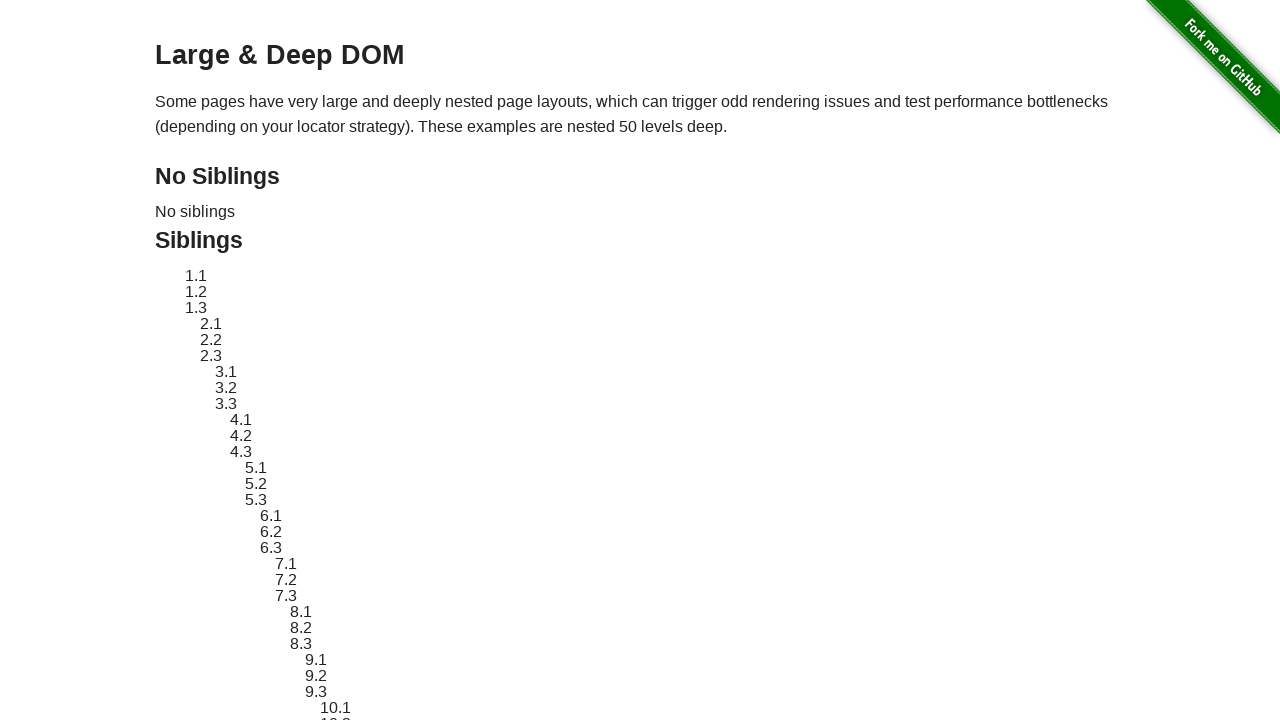

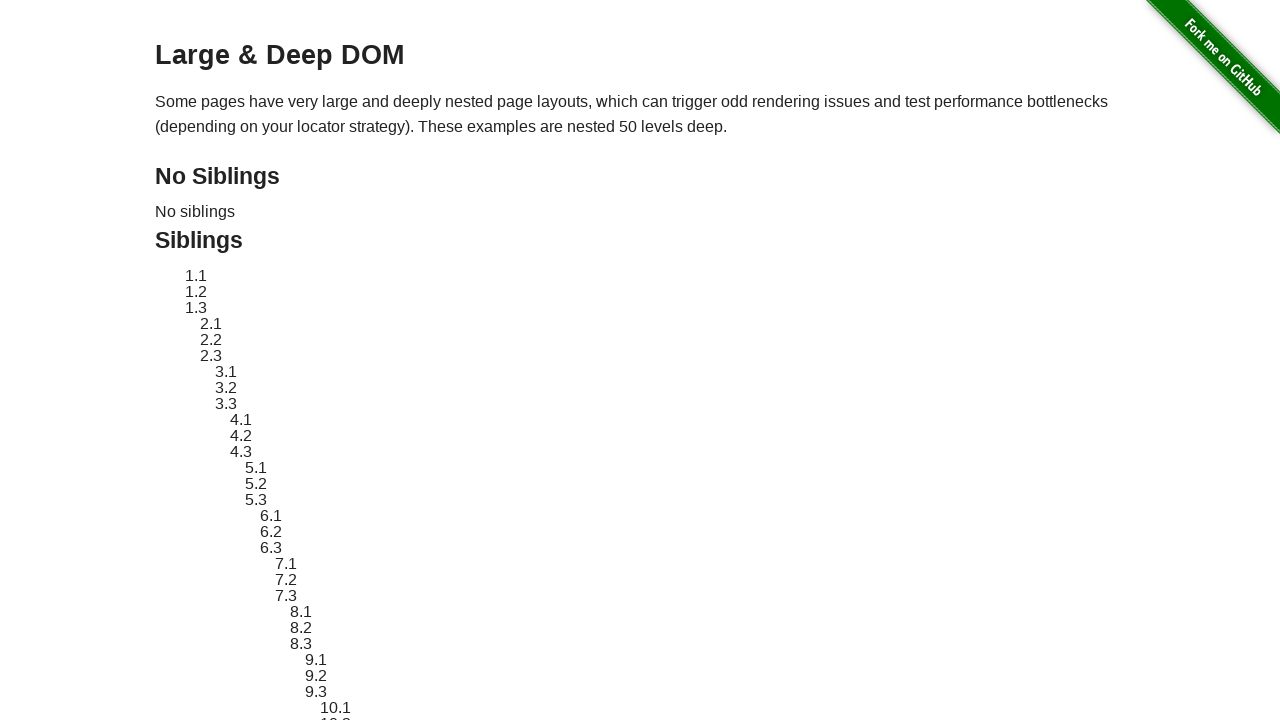